Handles stale element reference by re-initializing web elements after navigation

Starting URL: https://www.lambdatest.com/selenium-playground/

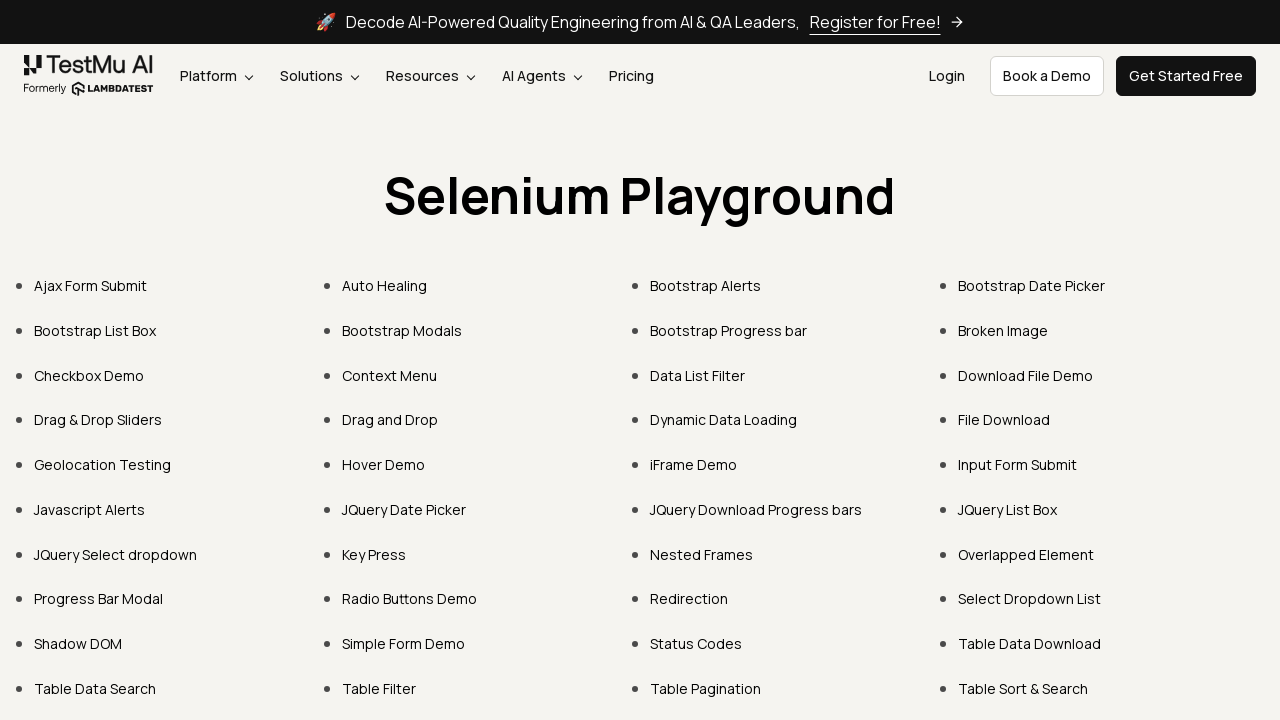

Clicked on Table Data Search link at (95, 688) on text='Table Data Search'
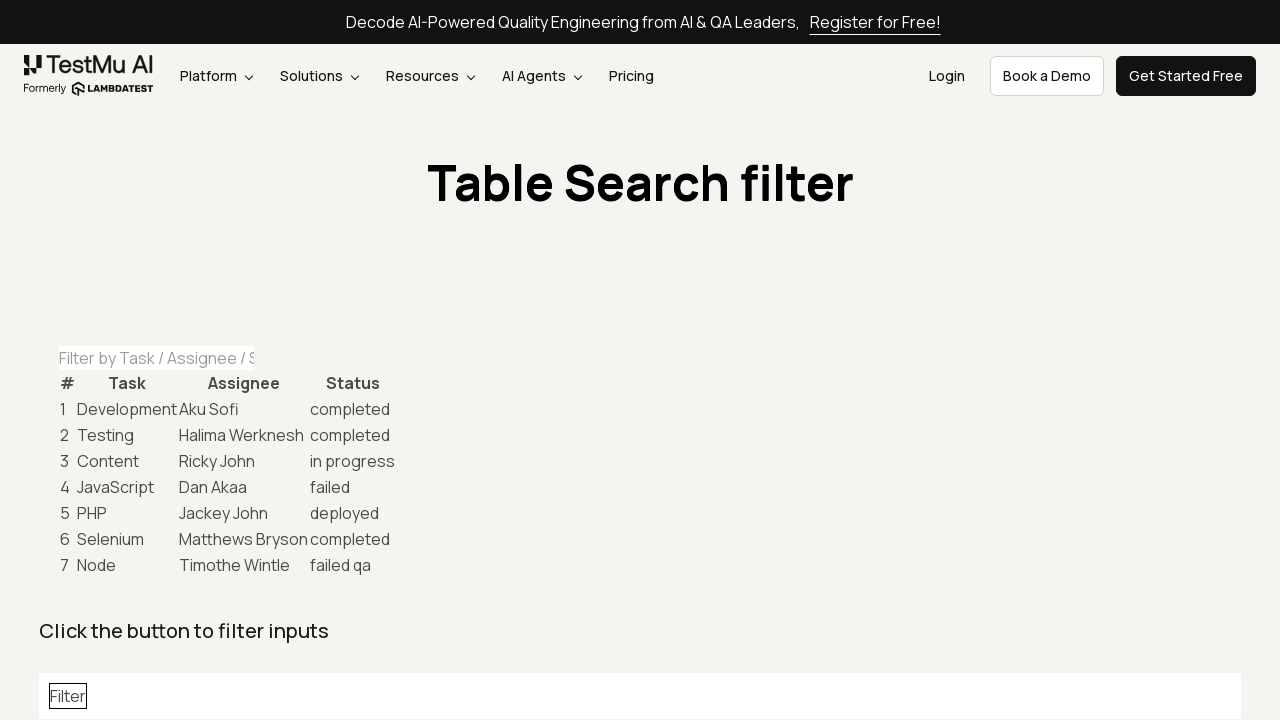

Filled task table filter field with 'in progress' on #task-table-filter
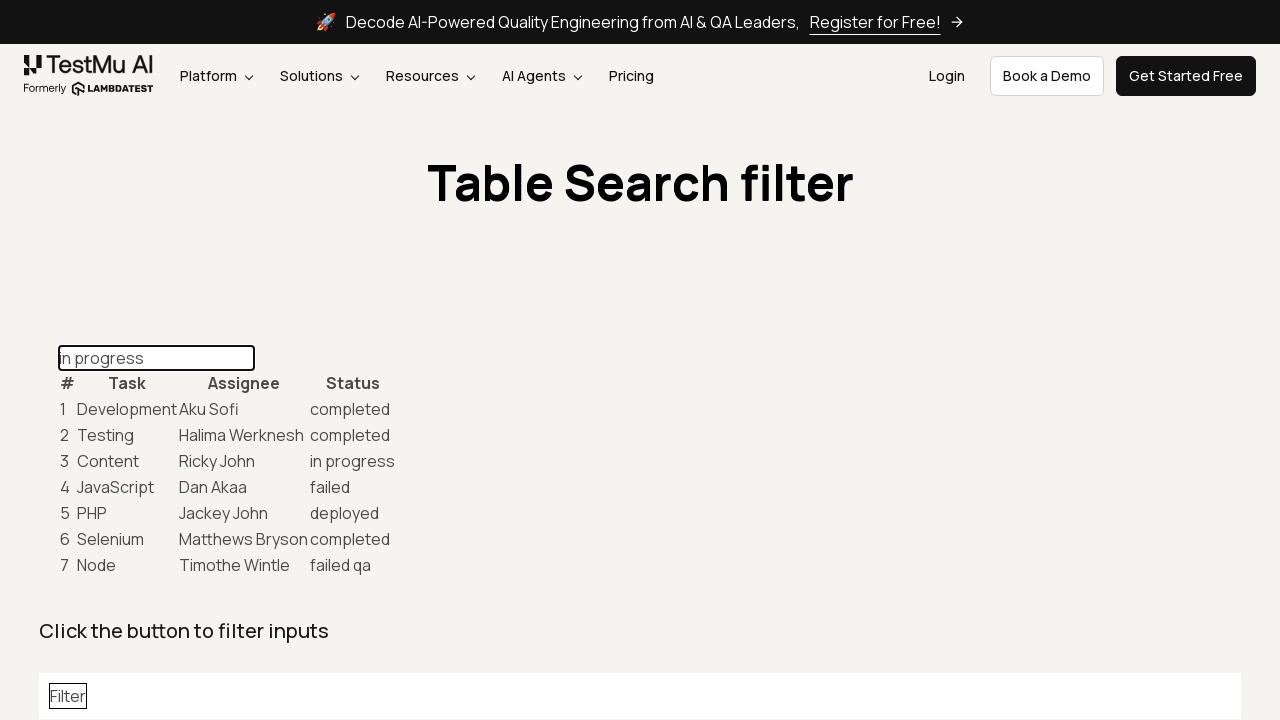

Navigated back to previous page
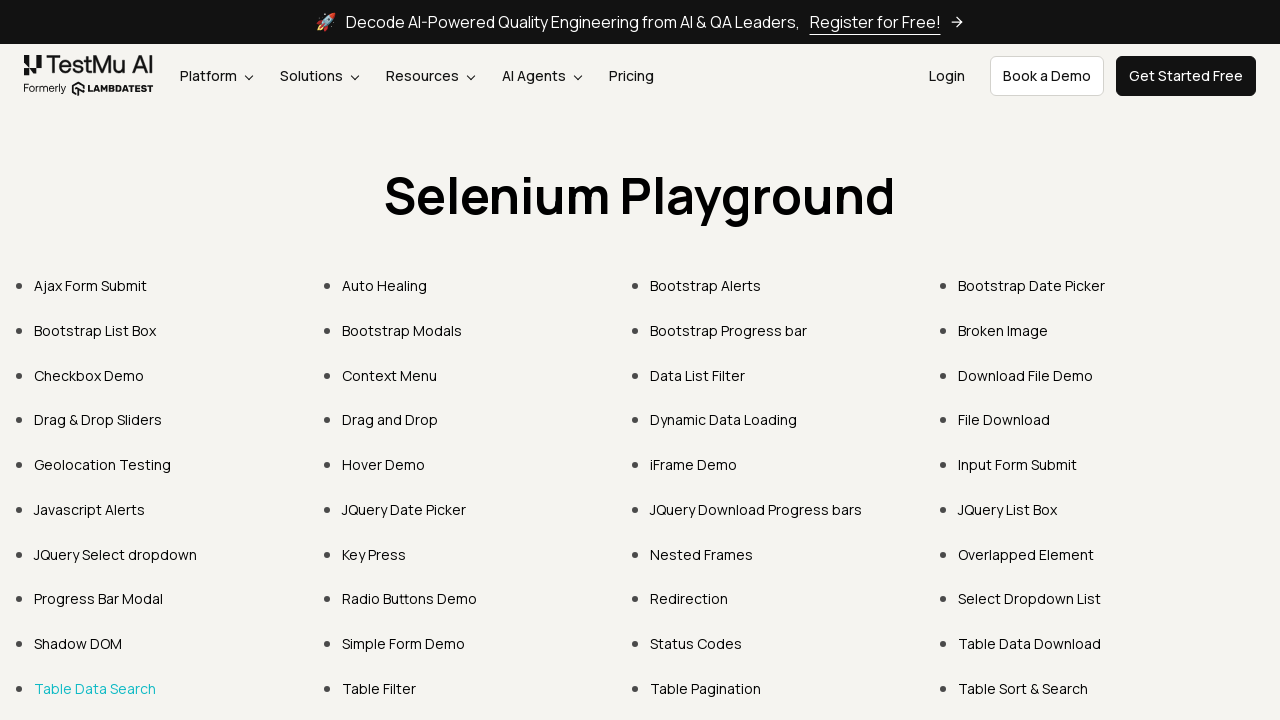

Clicked on Table Data Search link again (re-initializing web element after navigation) at (95, 688) on text='Table Data Search'
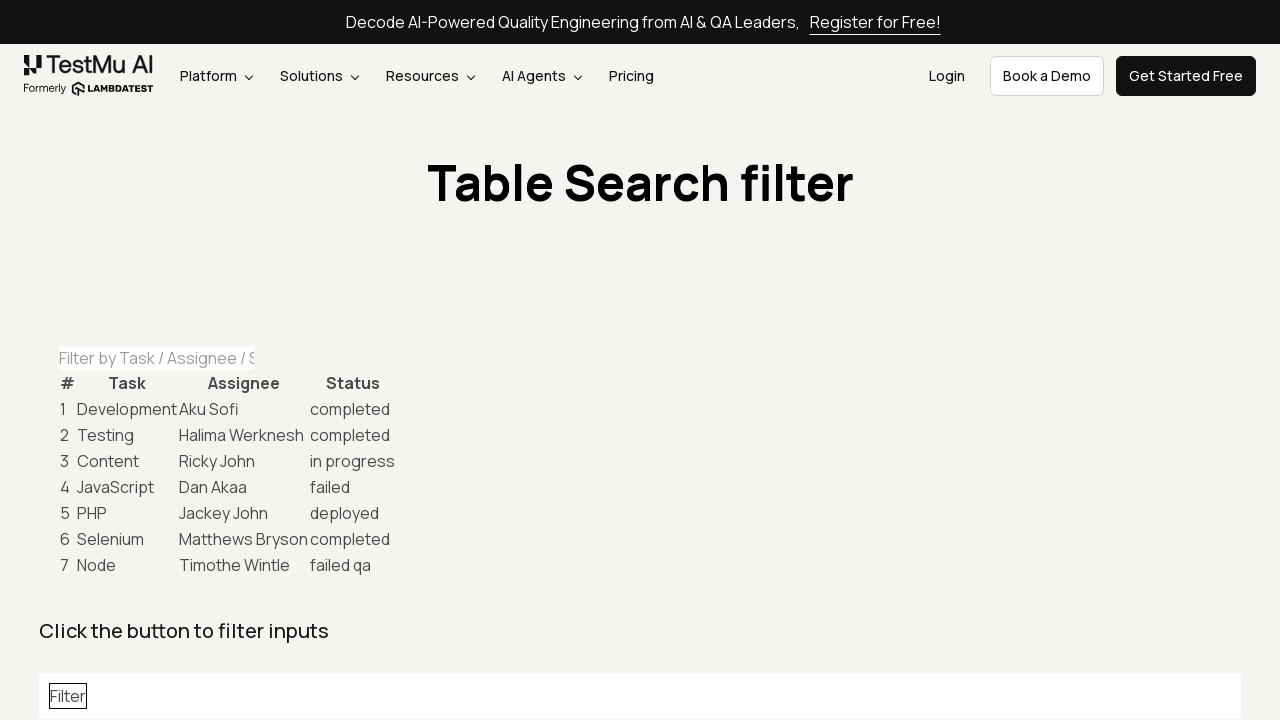

Filled task table filter field with 'completed' on #task-table-filter
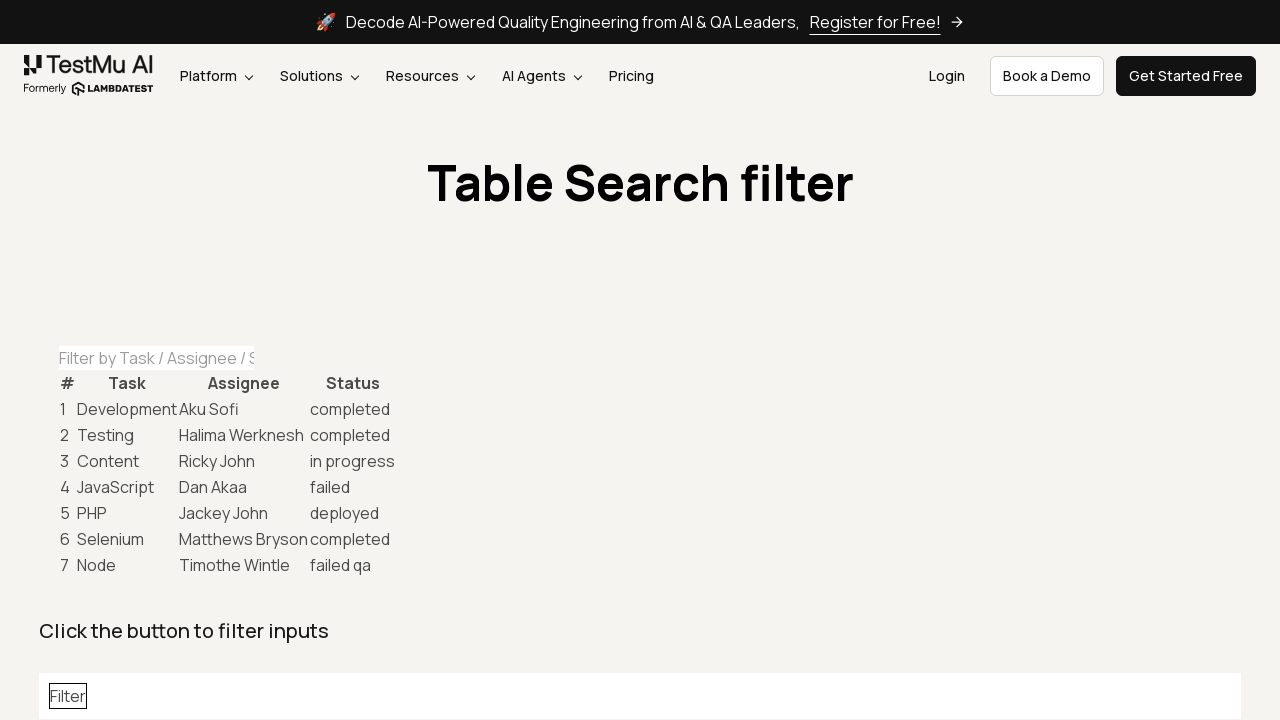

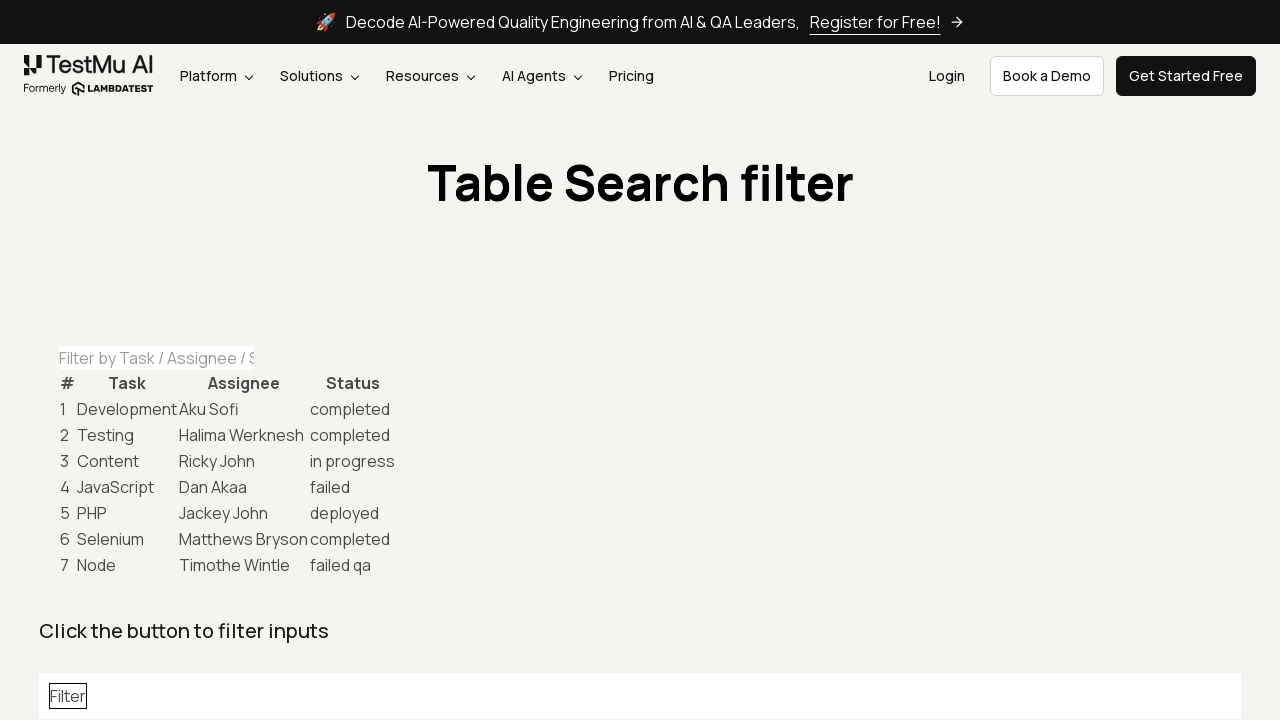